Tests a practice form by clicking a checkbox, selecting the same option from a dropdown, entering the option text in a name field, and verifying an alert message contains the expected text.

Starting URL: http://qaclickacademy.com/practice.php

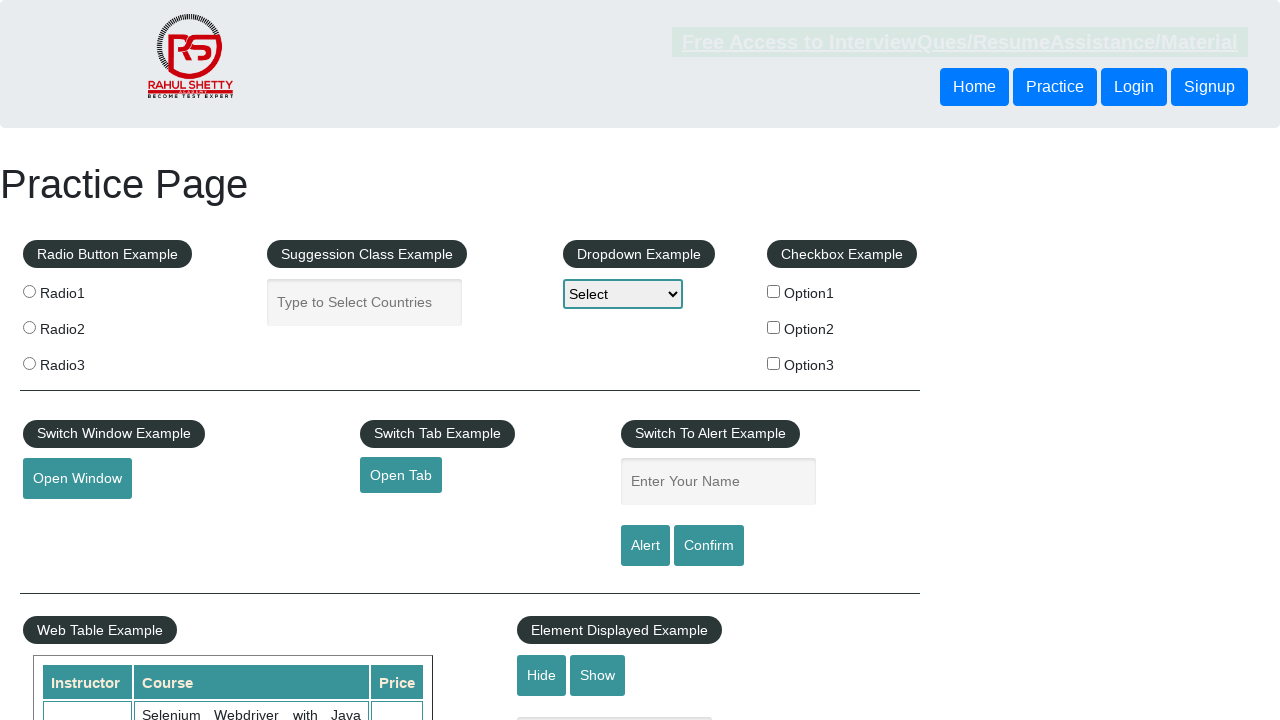

Clicked the second checkbox (Option2) at (774, 327) on xpath=//*[@id='checkbox-example']/fieldset/label[2]/input
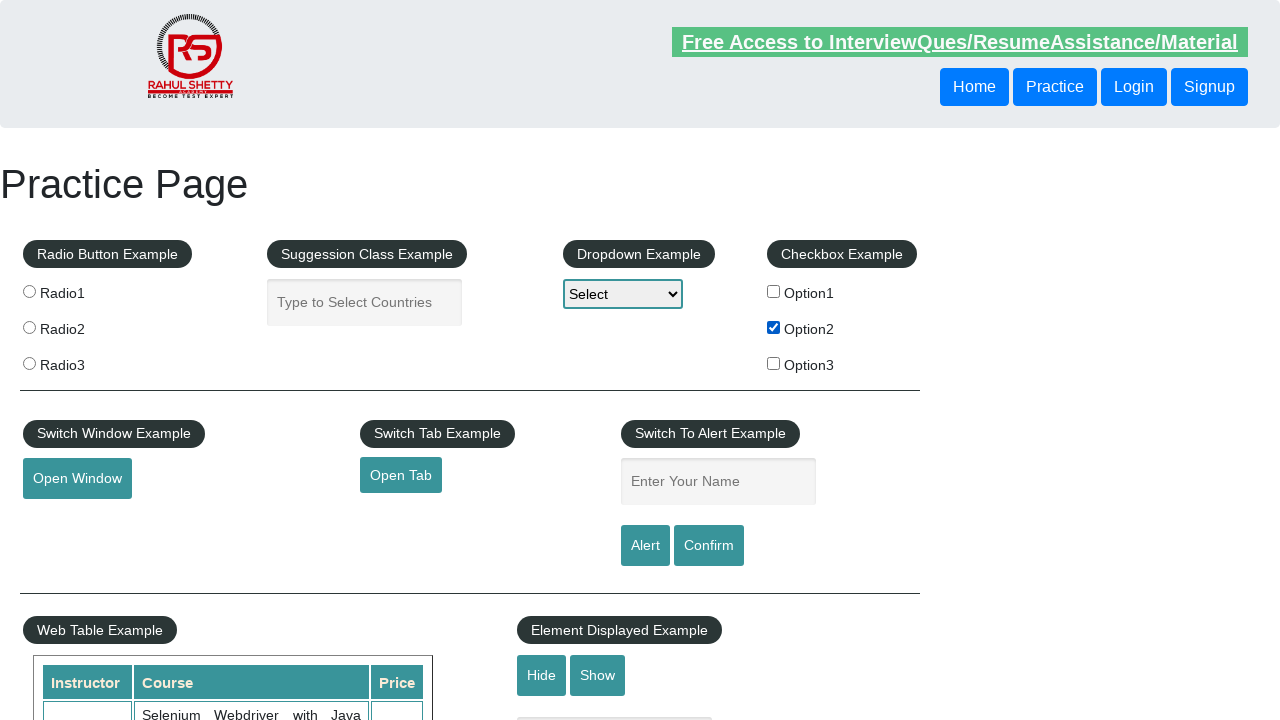

Retrieved checkbox label text: 'Option2'
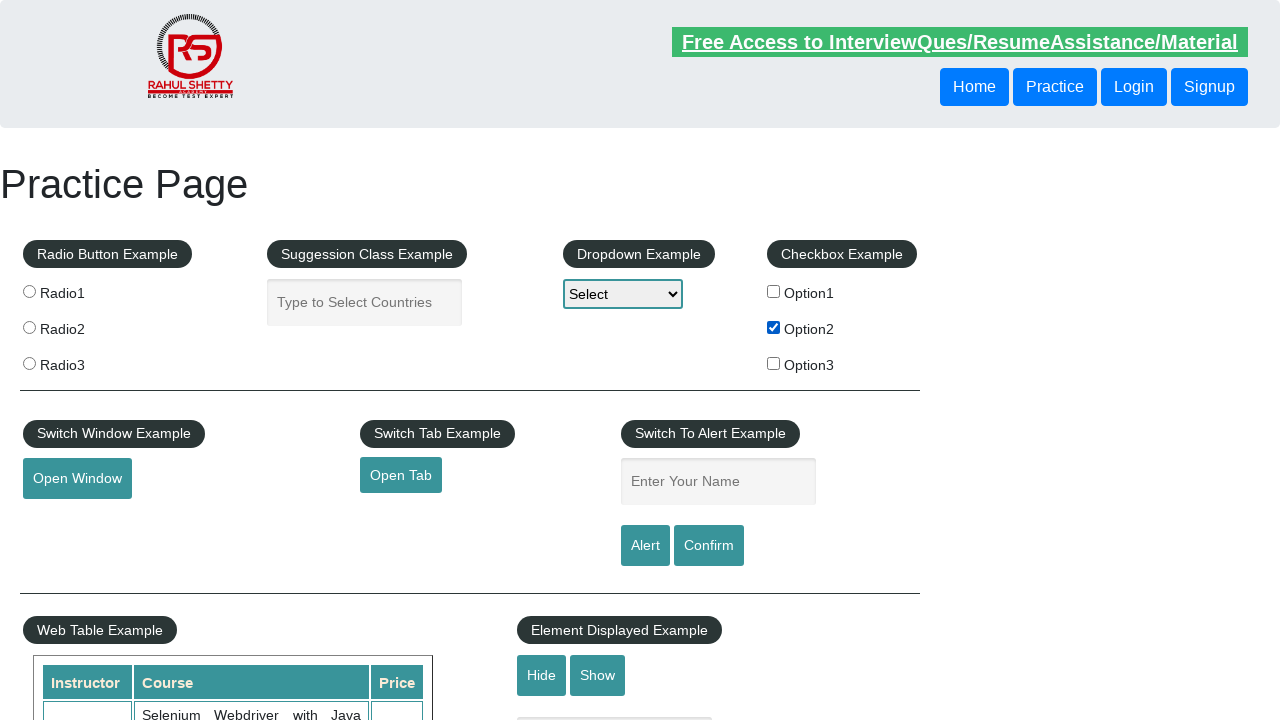

Selected 'Option2' from dropdown on #dropdown-class-example
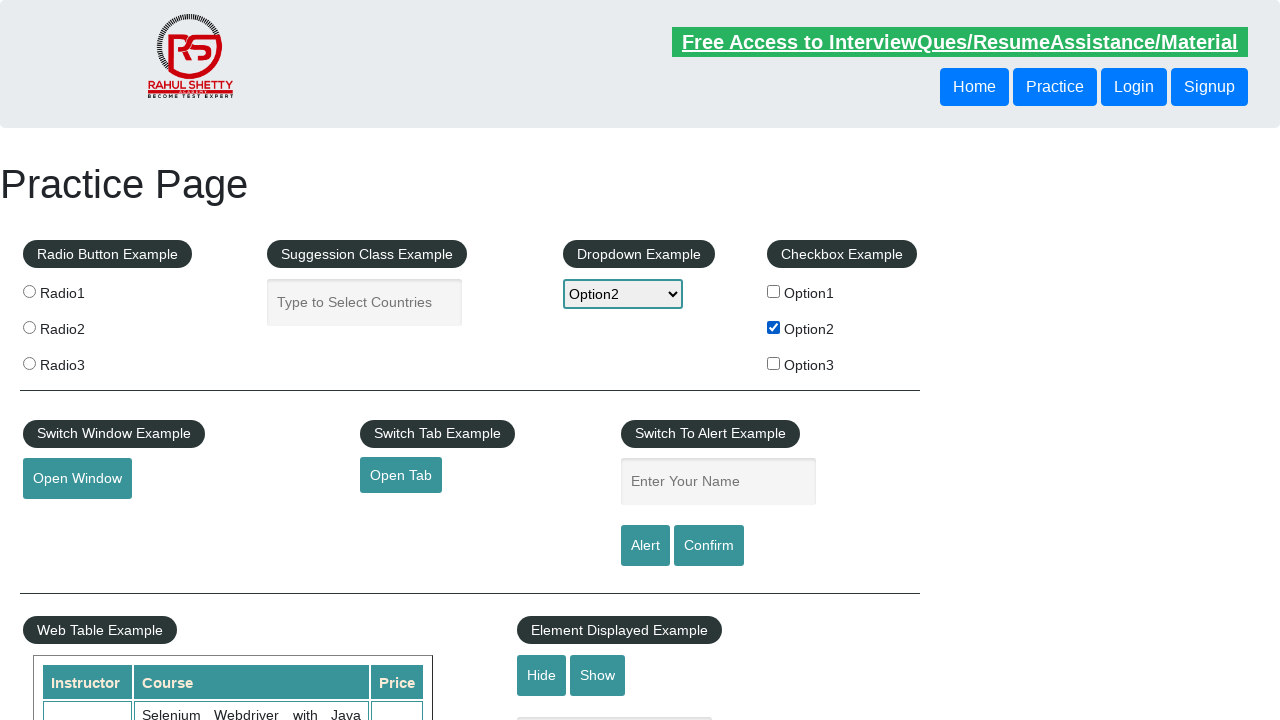

Entered 'Option2' in the name field on input[name='enter-name']
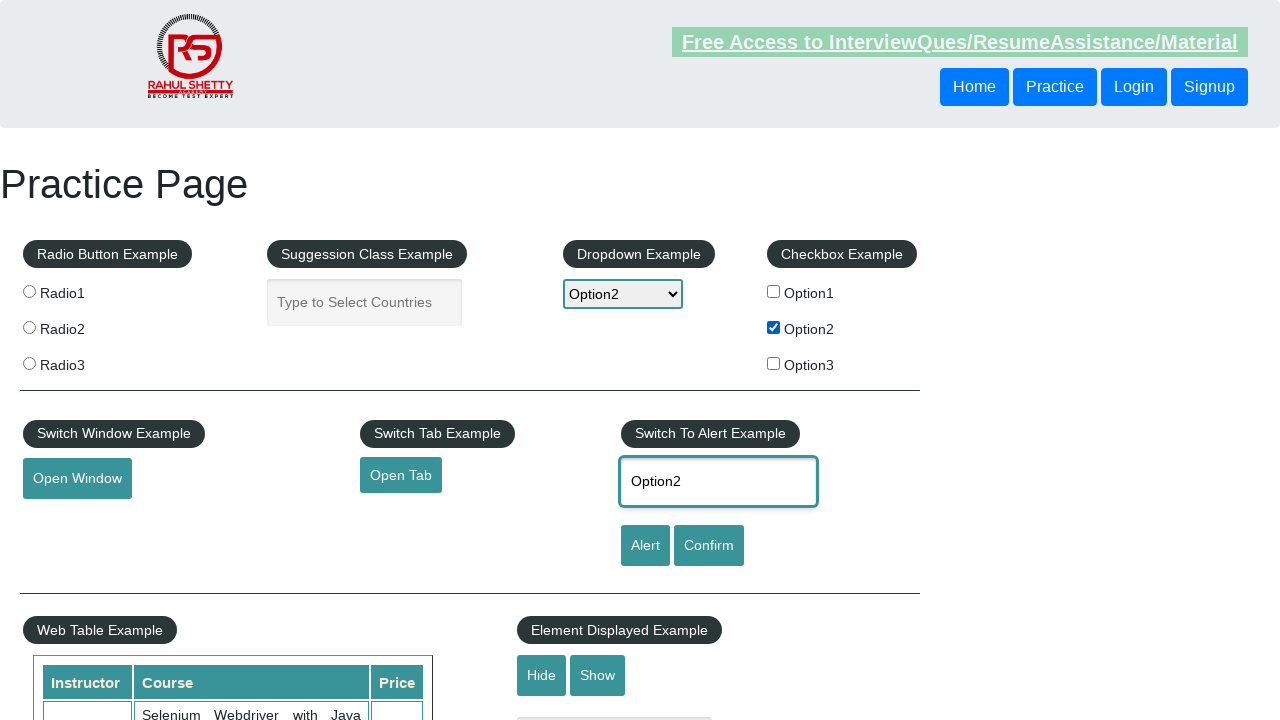

Clicked the alert button at (645, 546) on #alertbtn
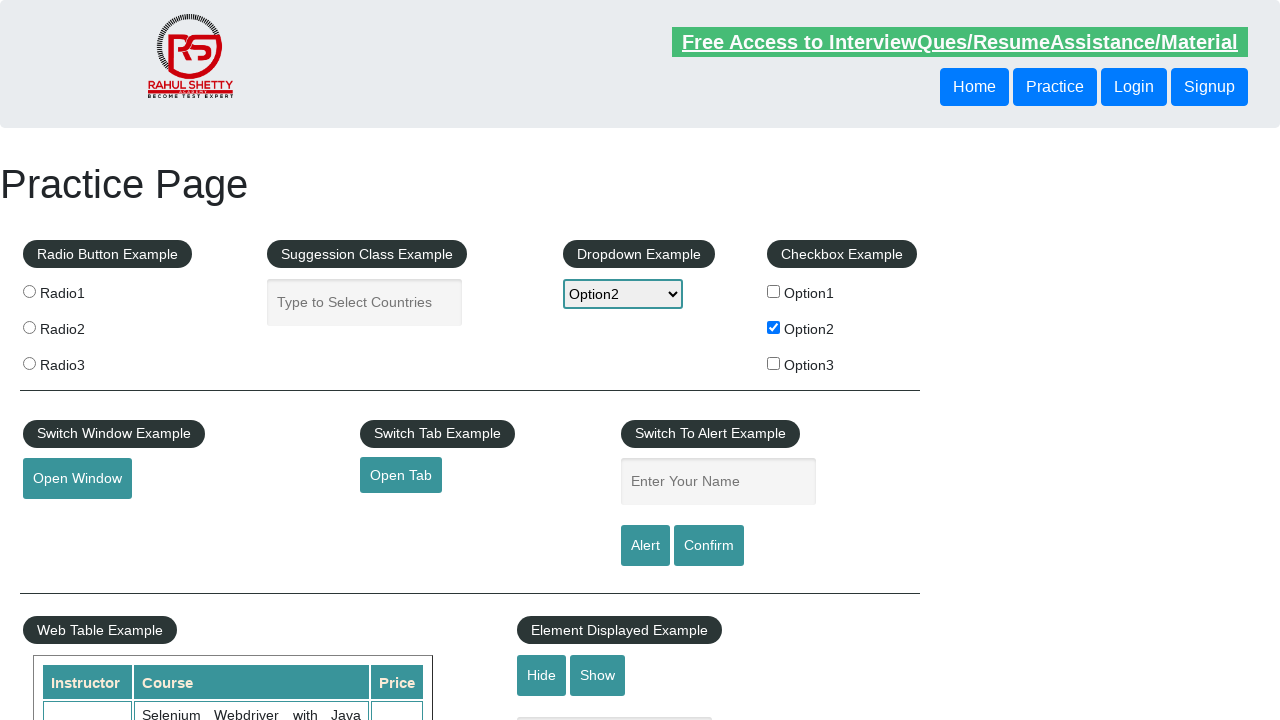

Set up dialog handler to accept alerts
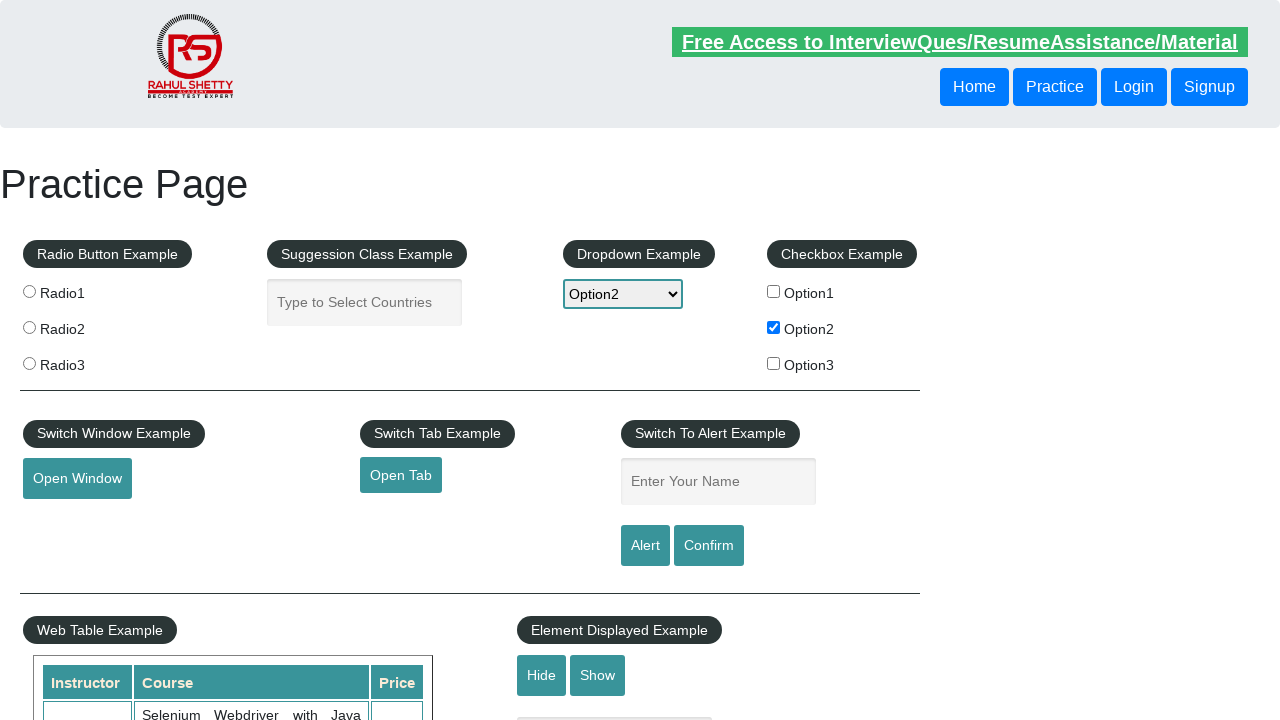

Waited for alert to be processed
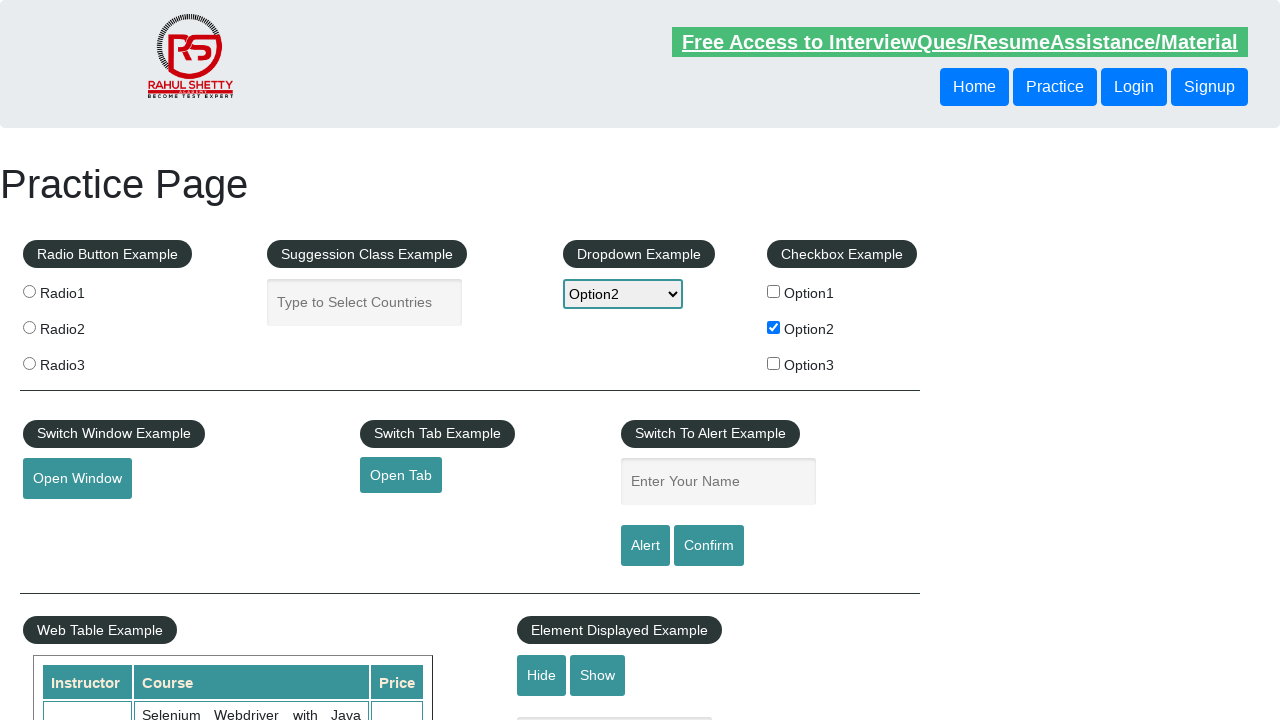

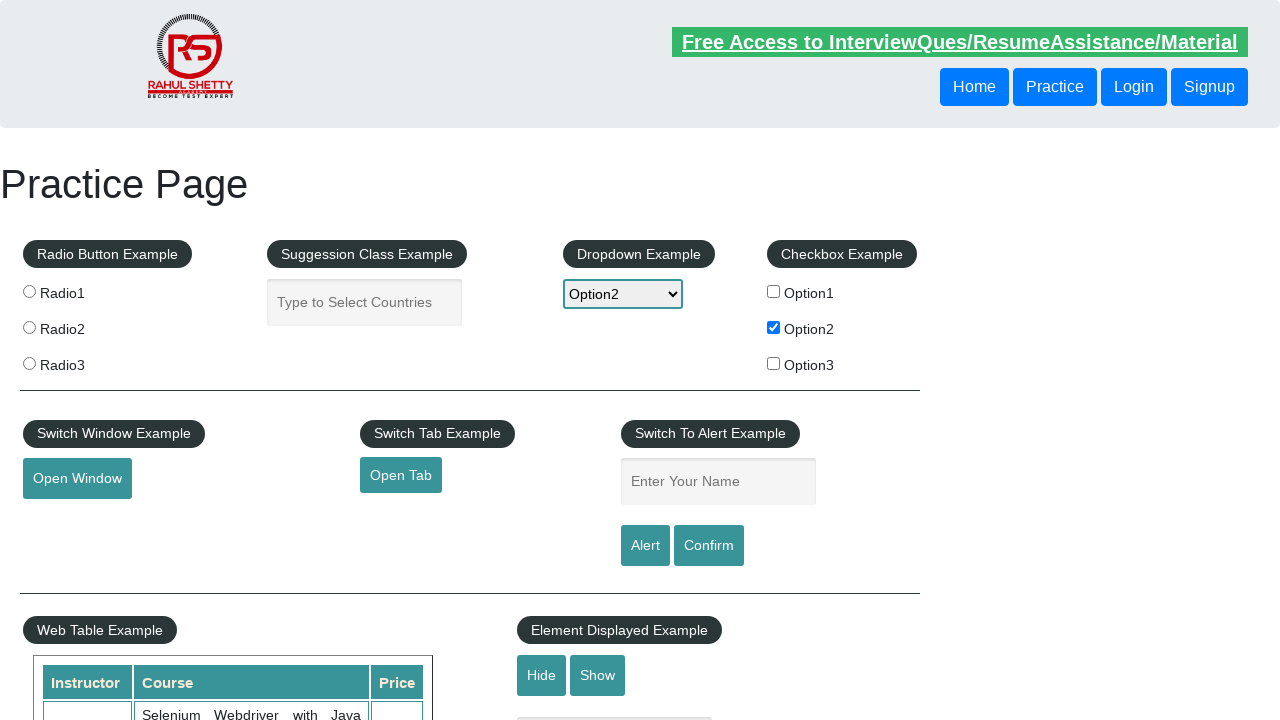